Tests the Lorem Ipsum generator by entering different word counts, selecting the "words" option, clicking generate, and verifying the output contains the expected number of words. Loops through 5 different input values including edge cases like negative numbers and zero.

Starting URL: https://www.lipsum.com/

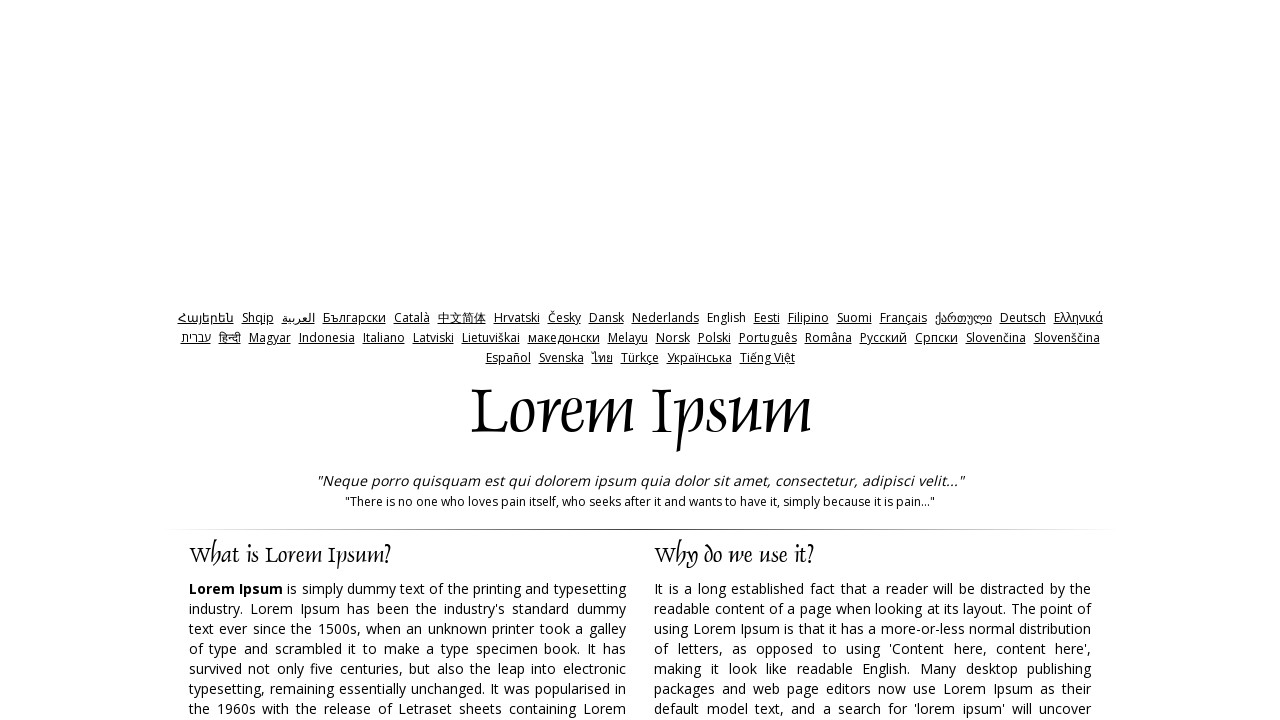

Cleared the amount field on #amount
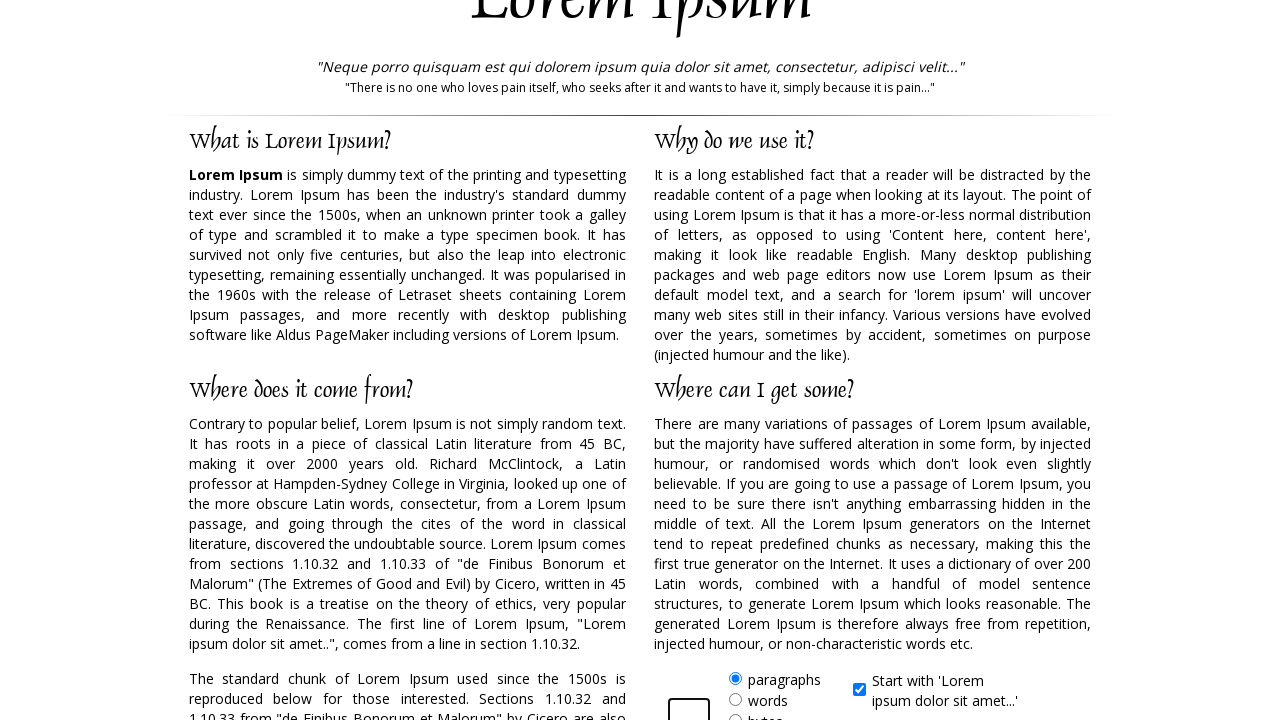

Filled amount field with value '20' on #amount
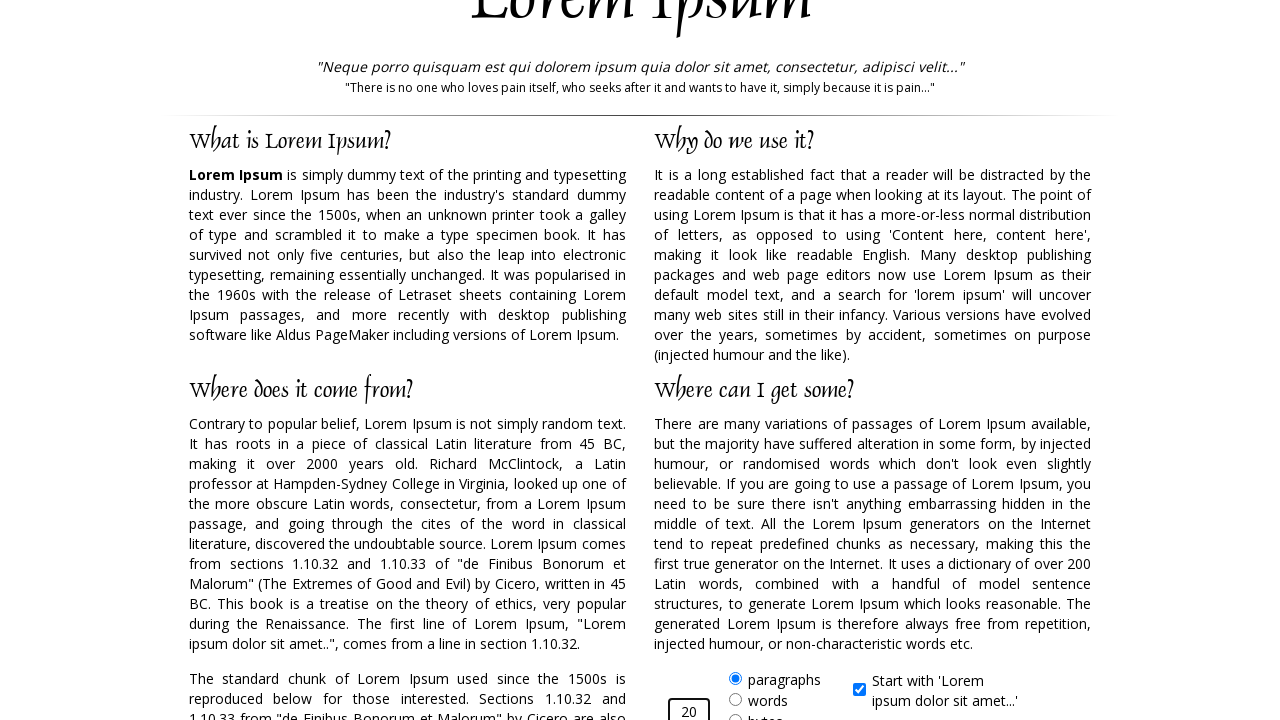

Selected 'words' option at (735, 700) on #words
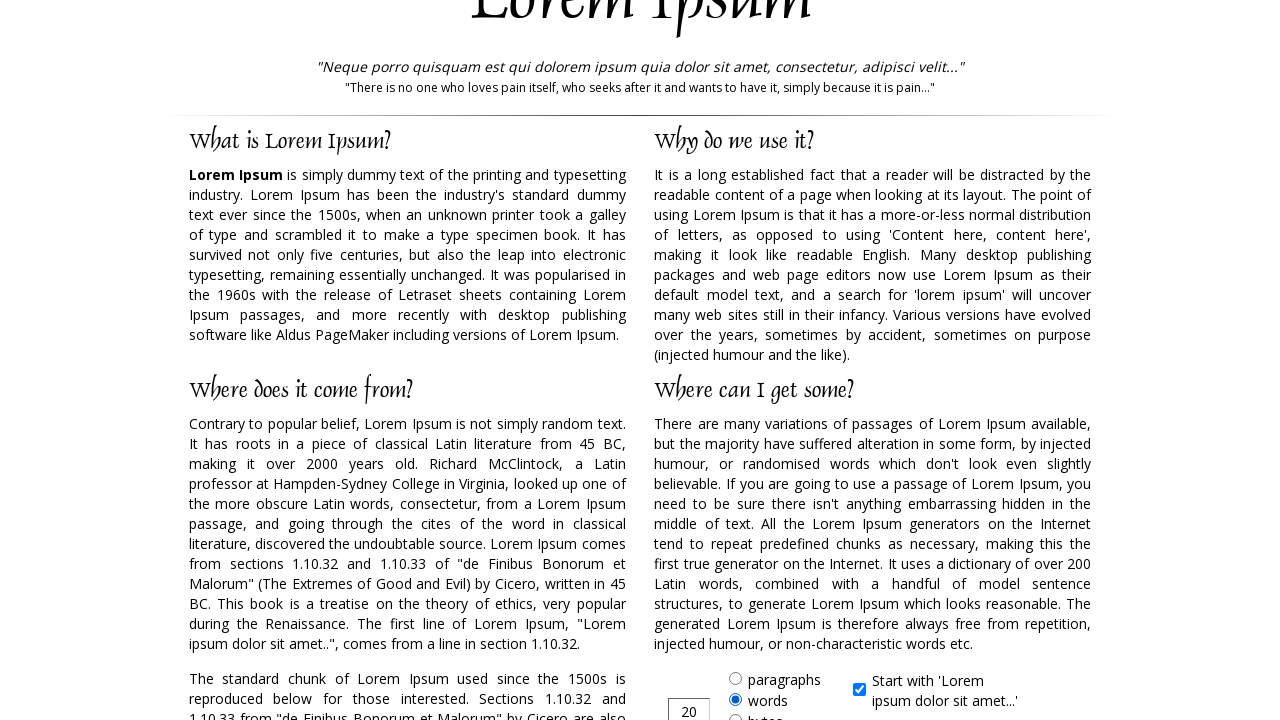

Clicked generate button at (958, 361) on #generate
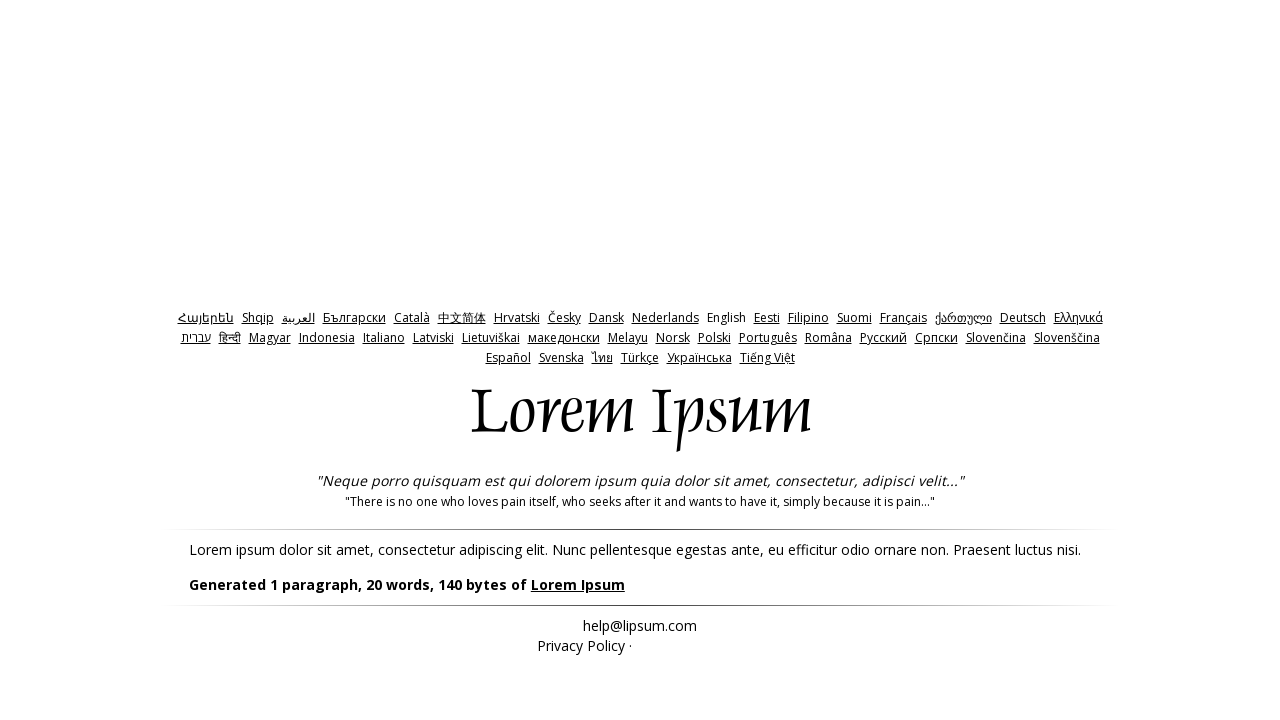

Lorem Ipsum output loaded with expected 20 words
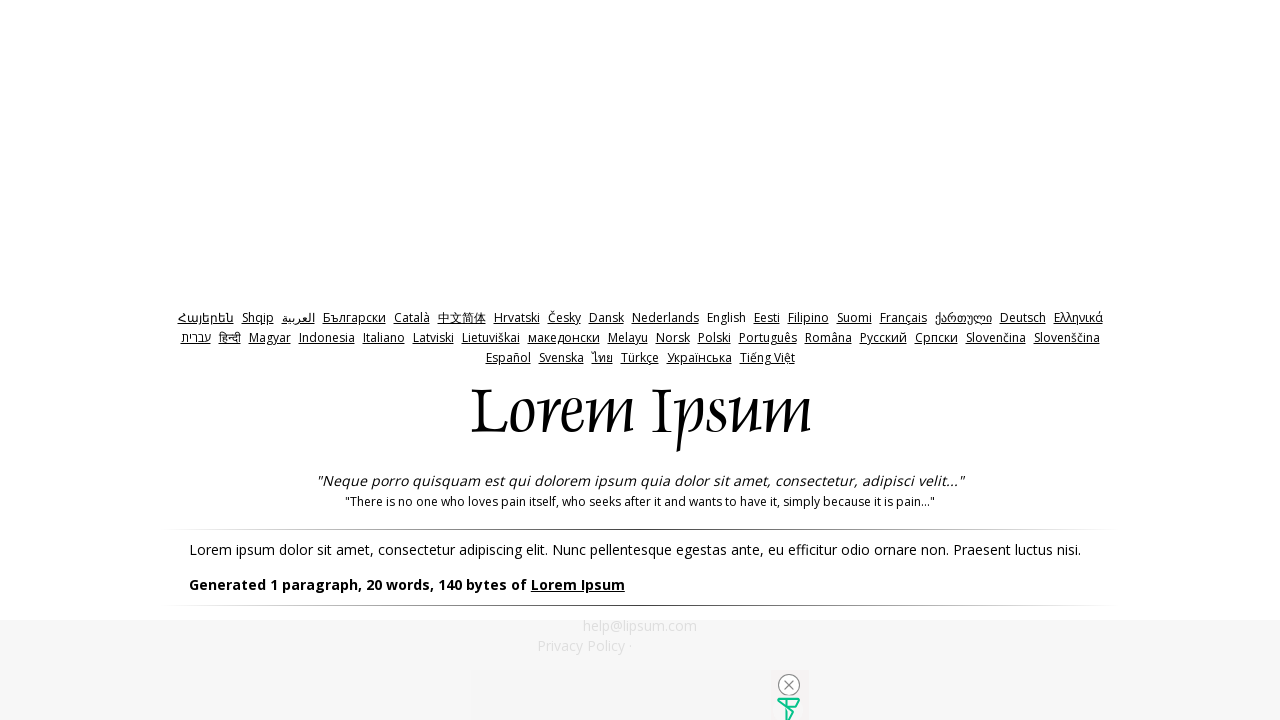

Navigated back to Lorem Ipsum generator for next test iteration
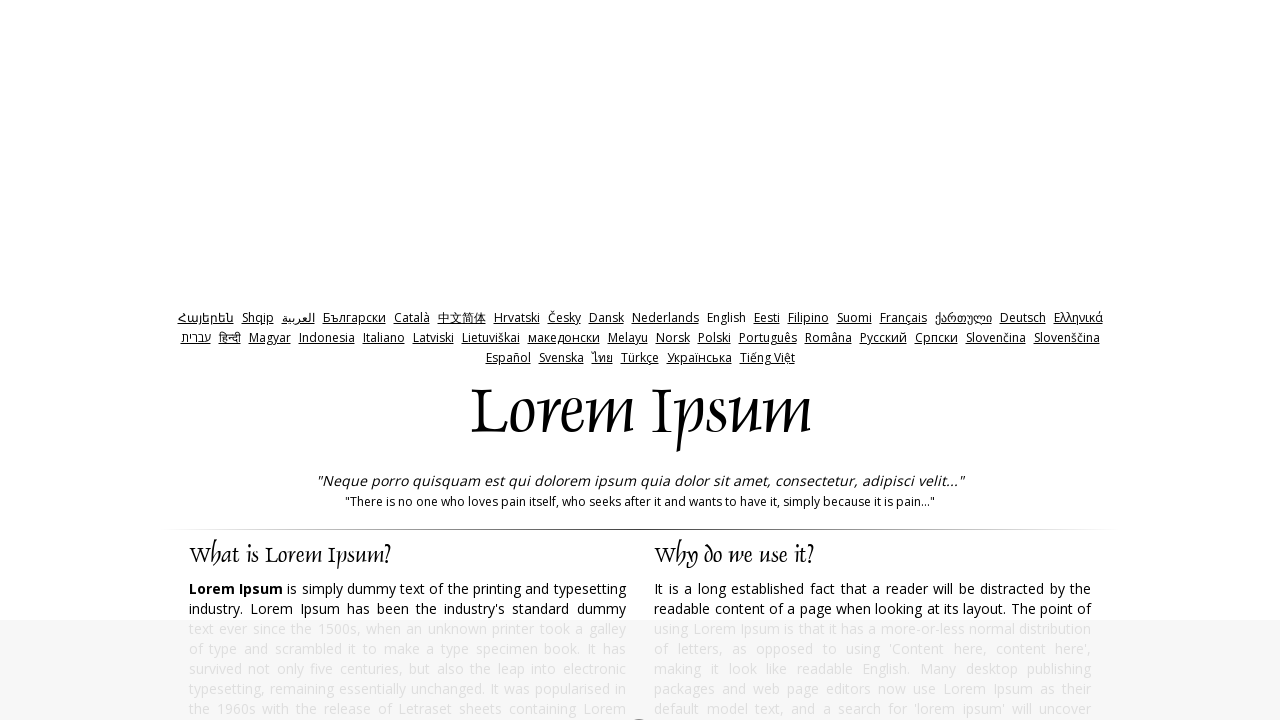

Cleared the amount field on #amount
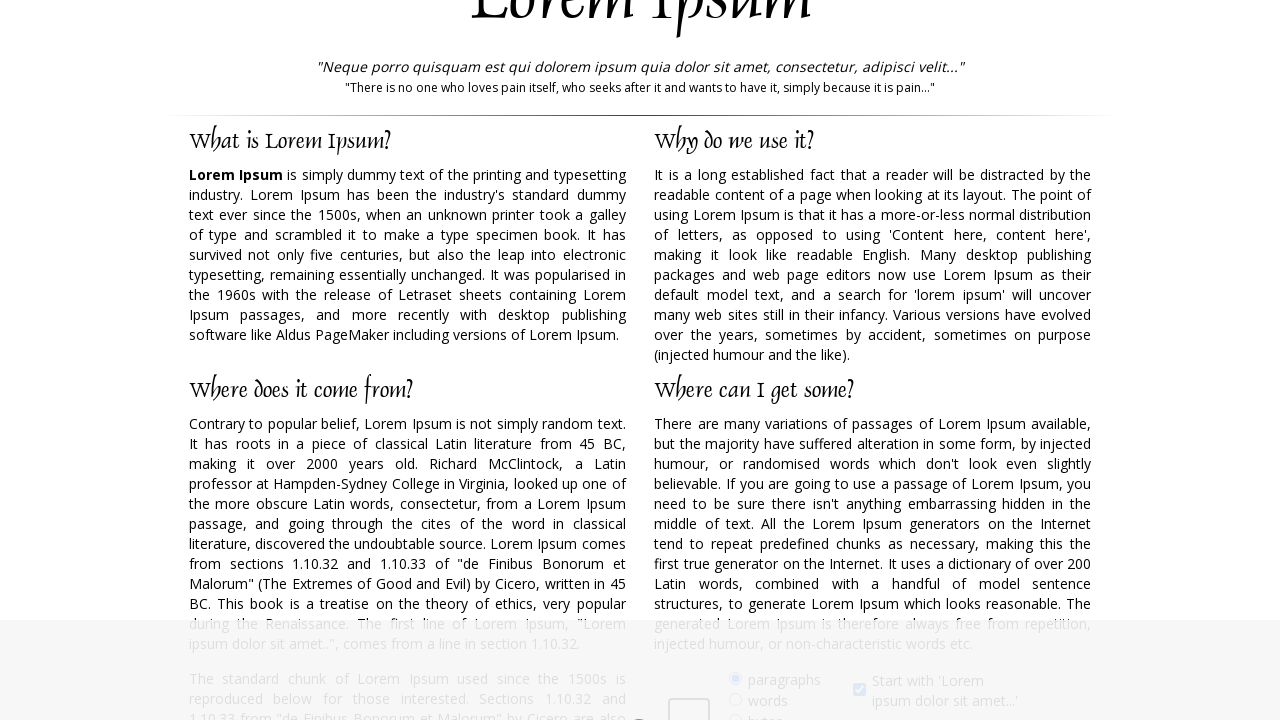

Filled amount field with value '-1' on #amount
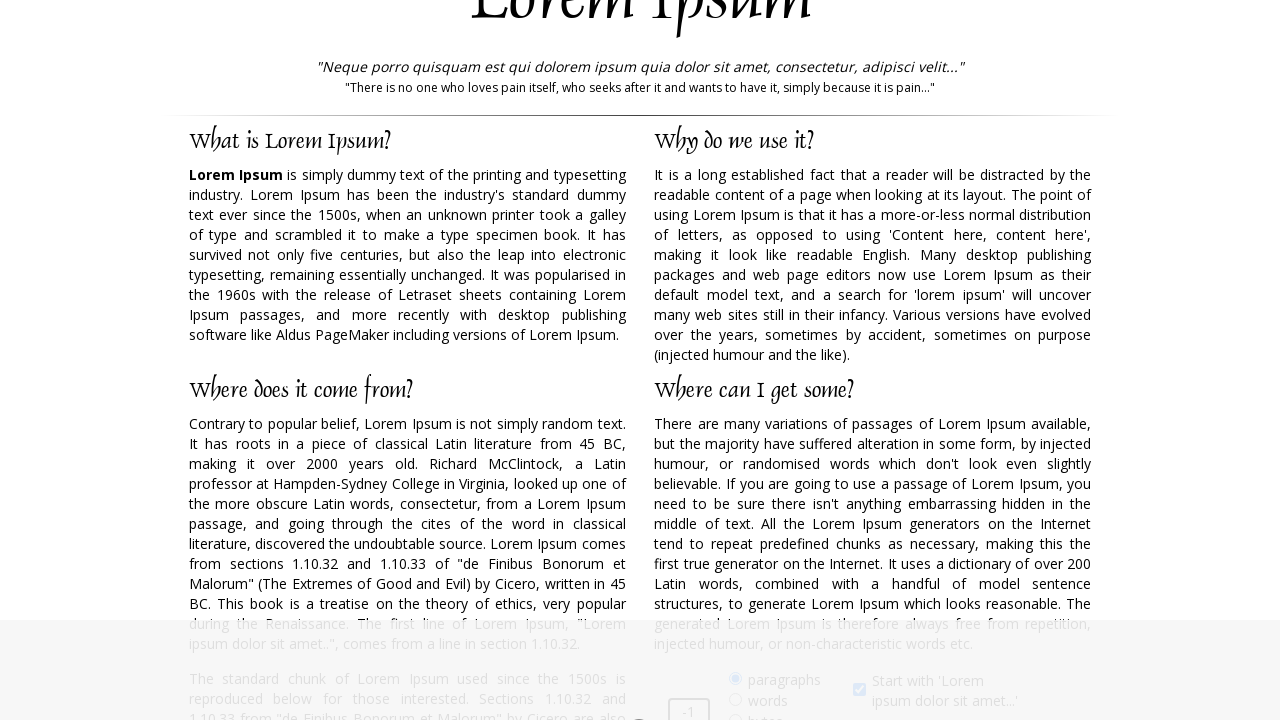

Selected 'words' option at (735, 360) on #words
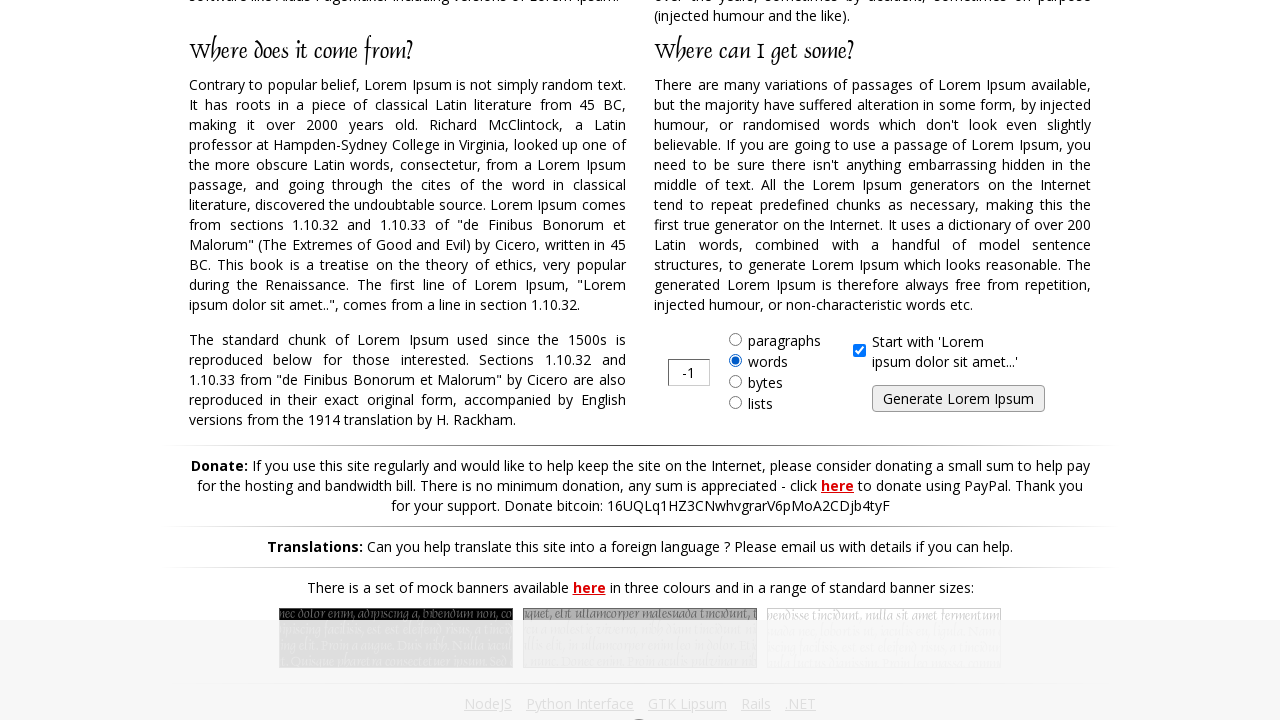

Clicked generate button at (958, 399) on #generate
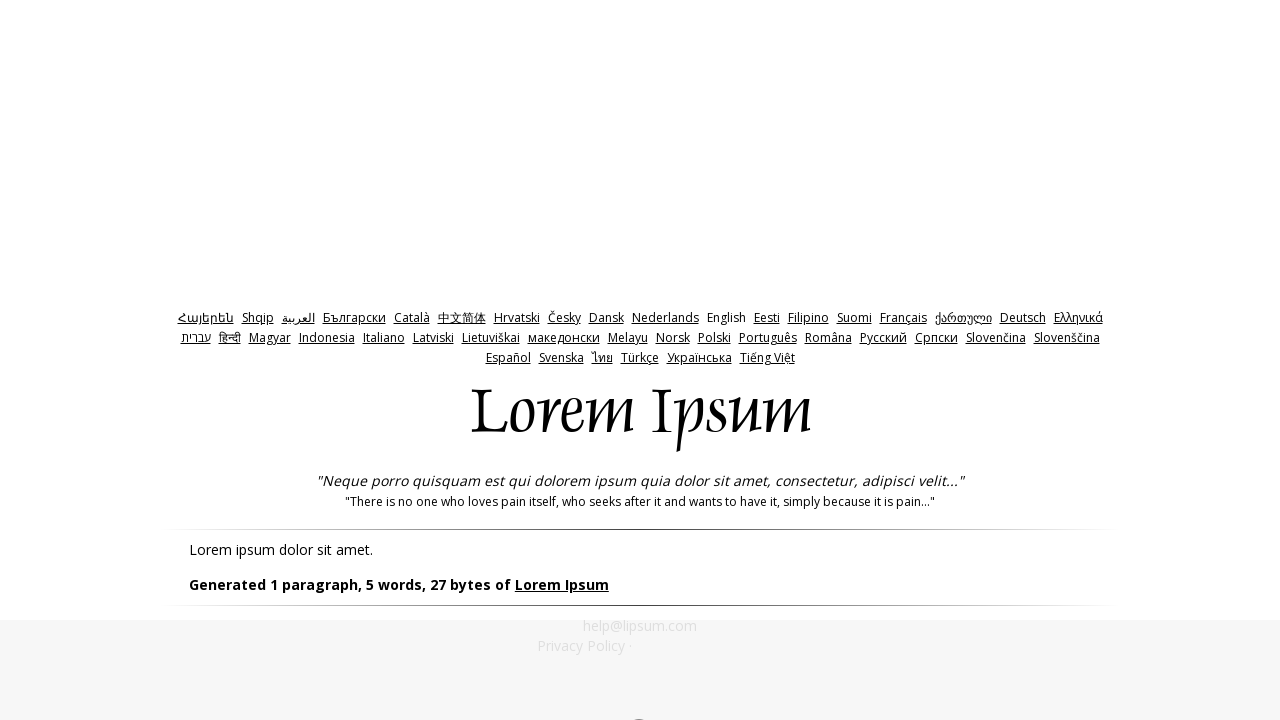

Lorem Ipsum output loaded with expected 5 words
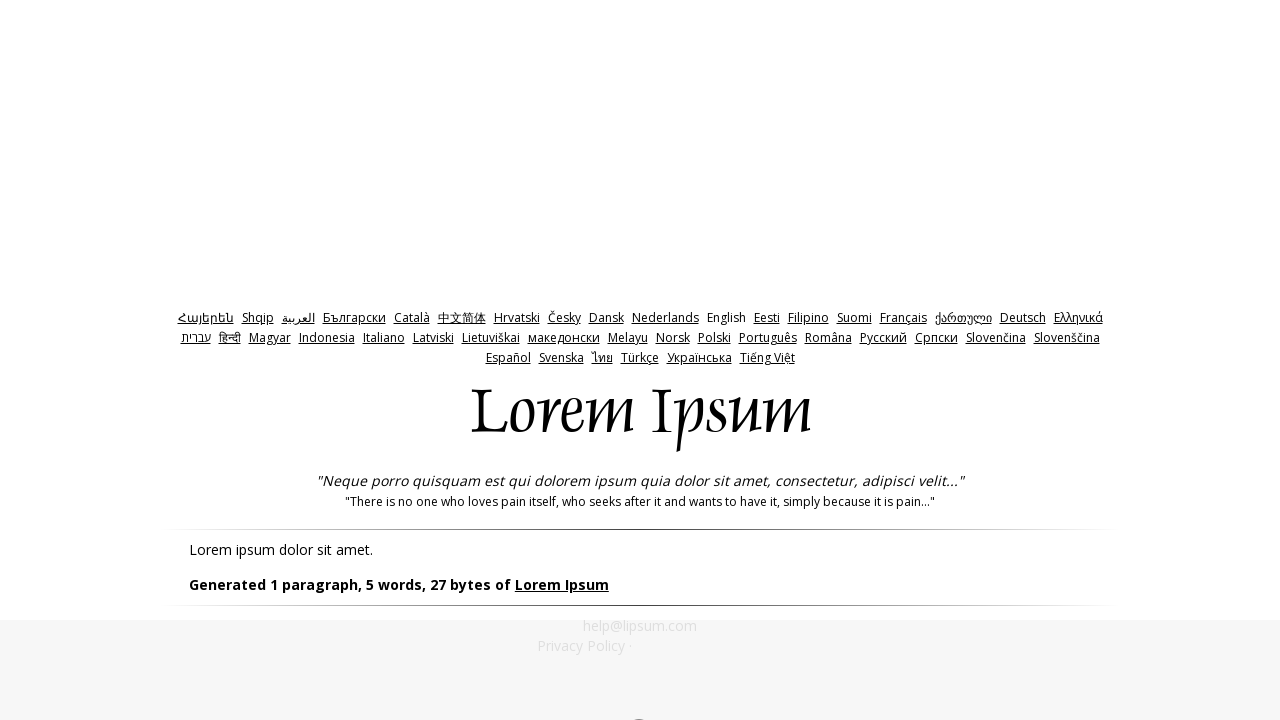

Navigated back to Lorem Ipsum generator for next test iteration
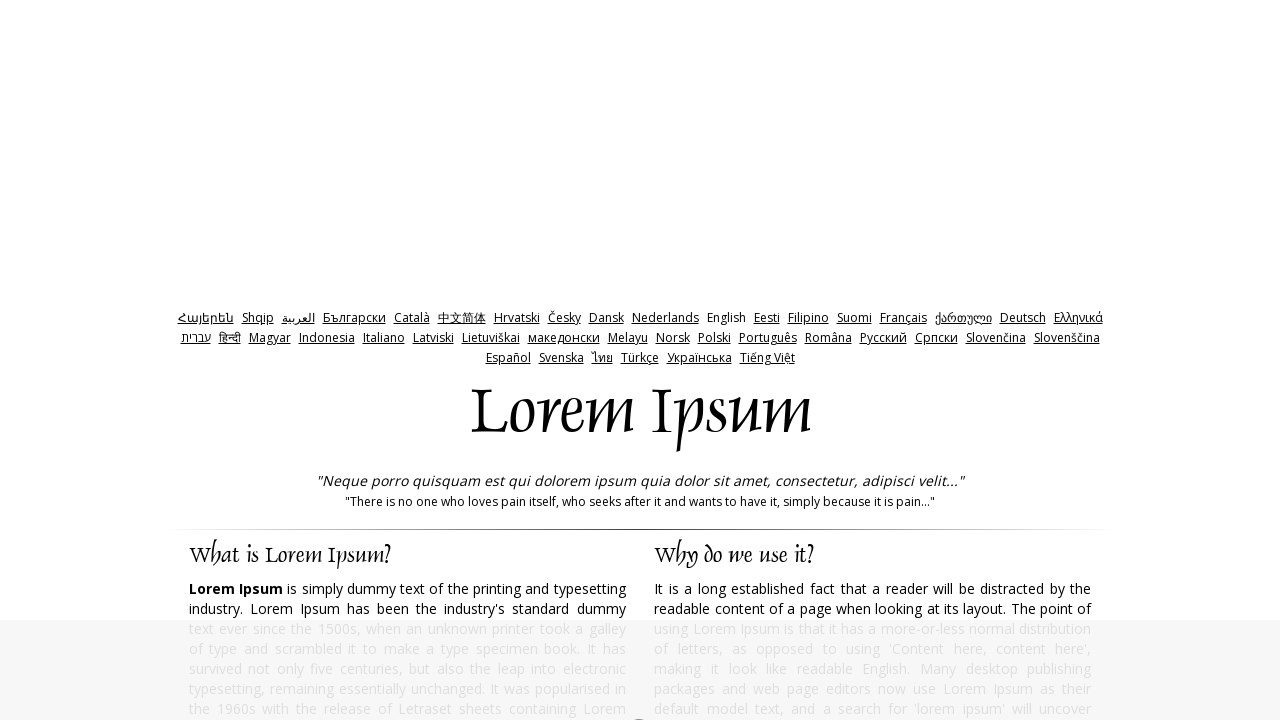

Cleared the amount field on #amount
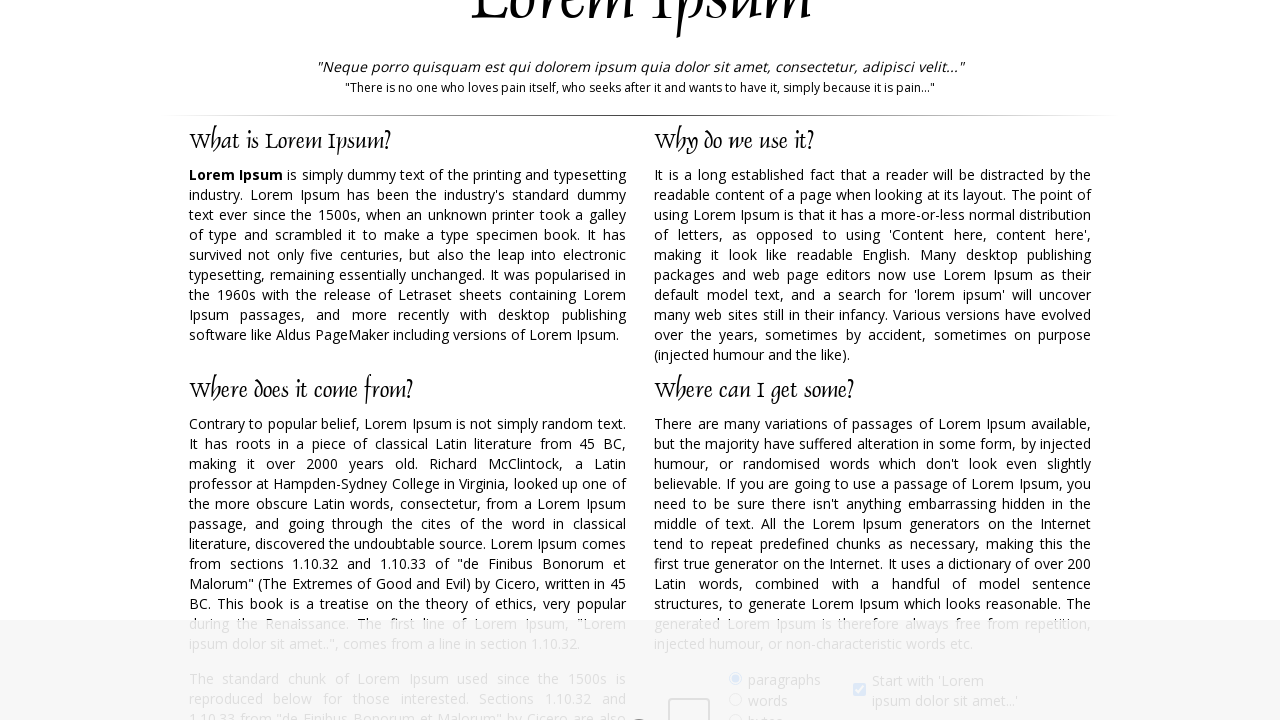

Filled amount field with value '0' on #amount
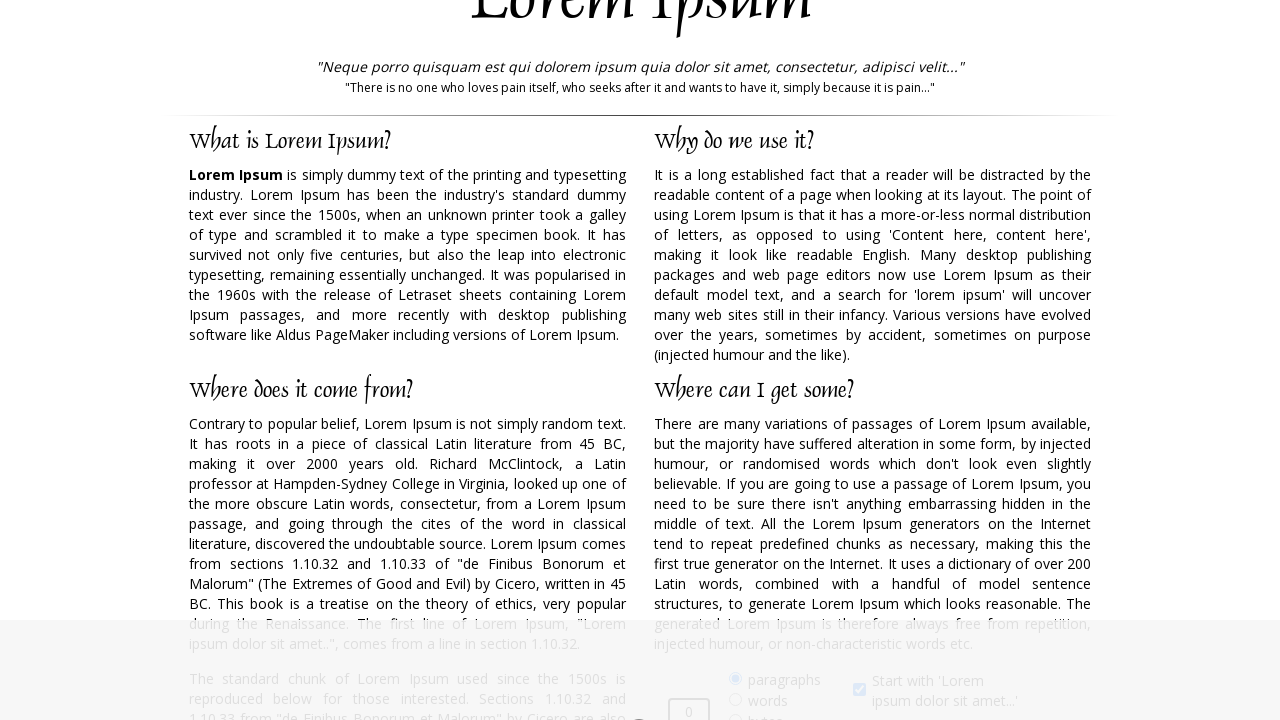

Selected 'words' option at (735, 360) on #words
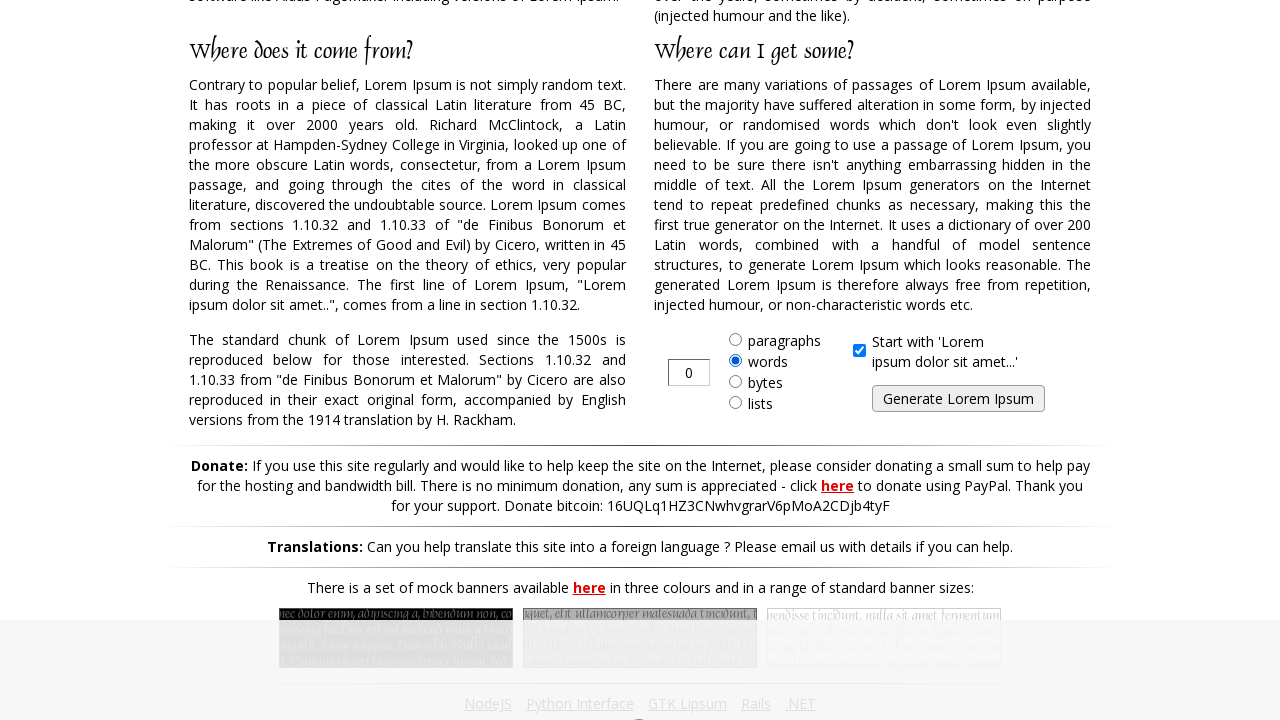

Clicked generate button at (958, 399) on #generate
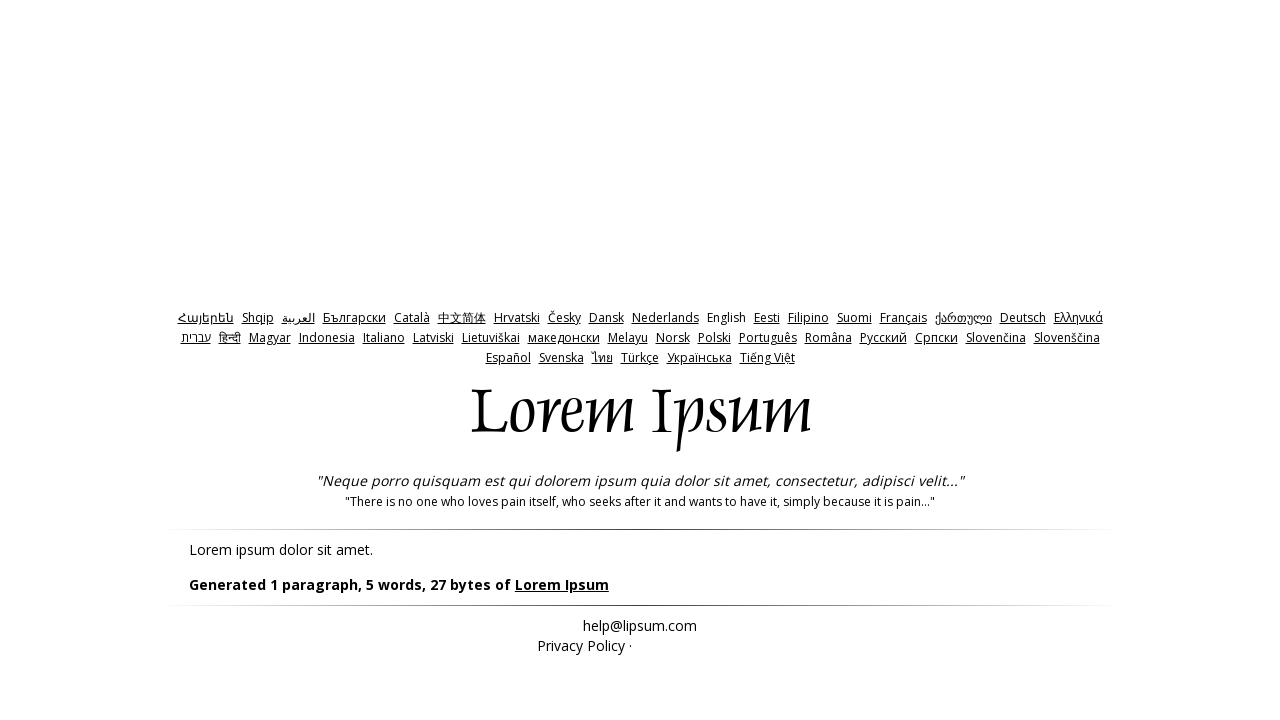

Lorem Ipsum output loaded with expected 5 words
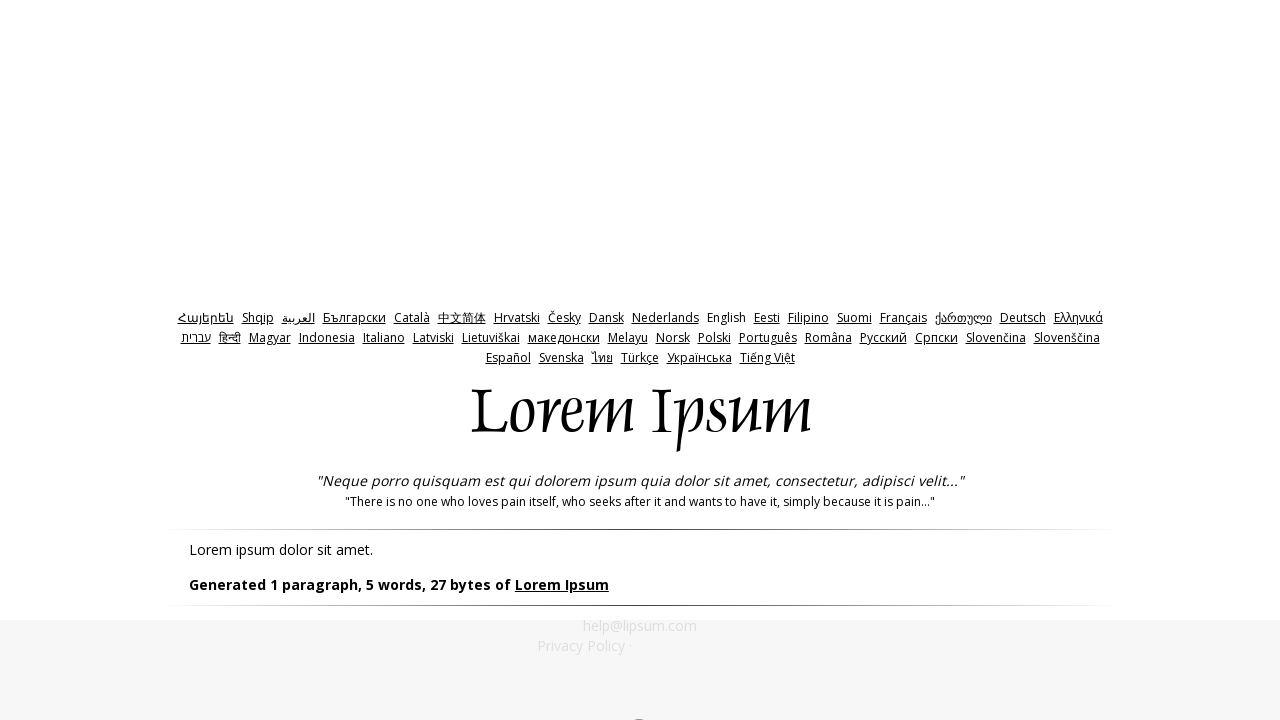

Navigated back to Lorem Ipsum generator for next test iteration
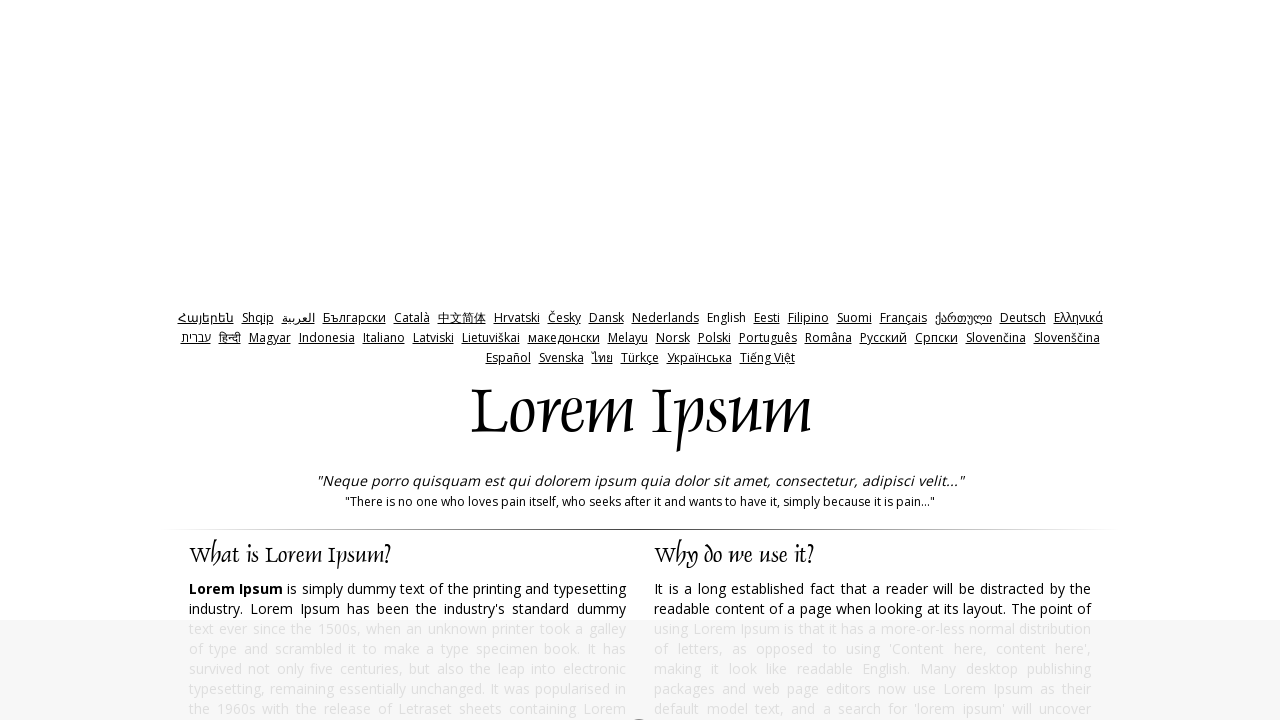

Cleared the amount field on #amount
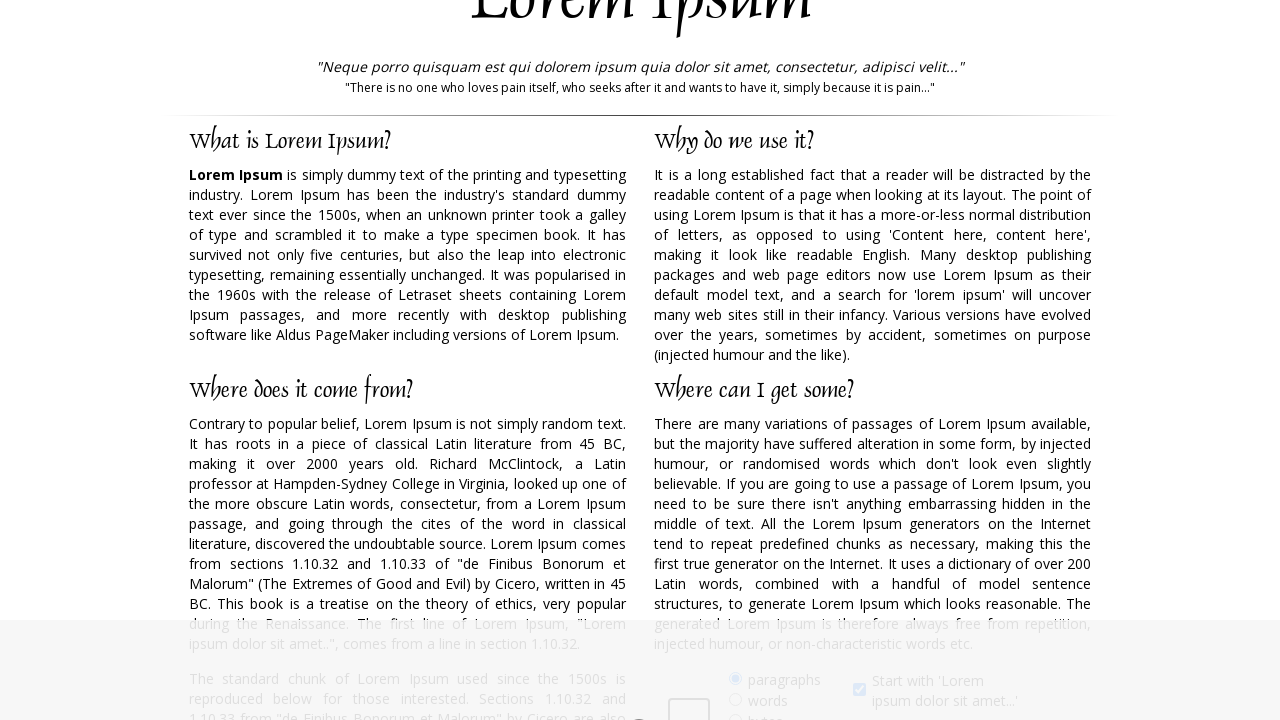

Filled amount field with value '15' on #amount
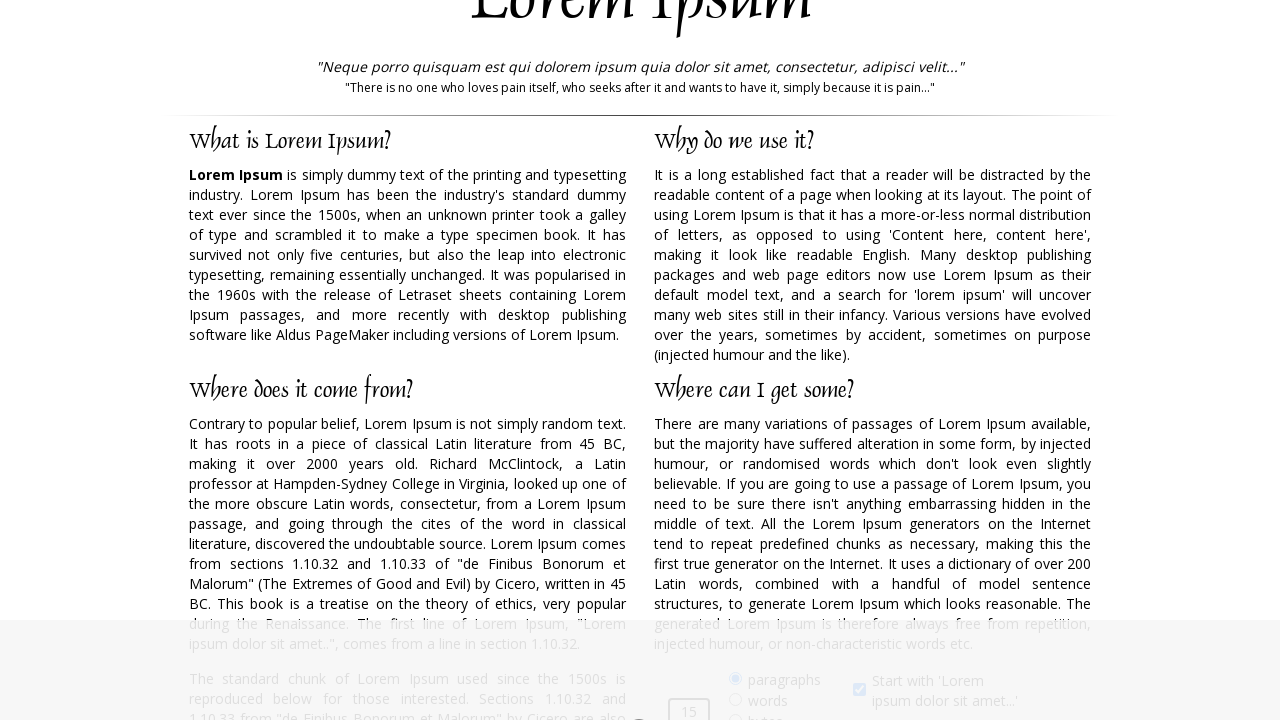

Selected 'words' option at (735, 360) on #words
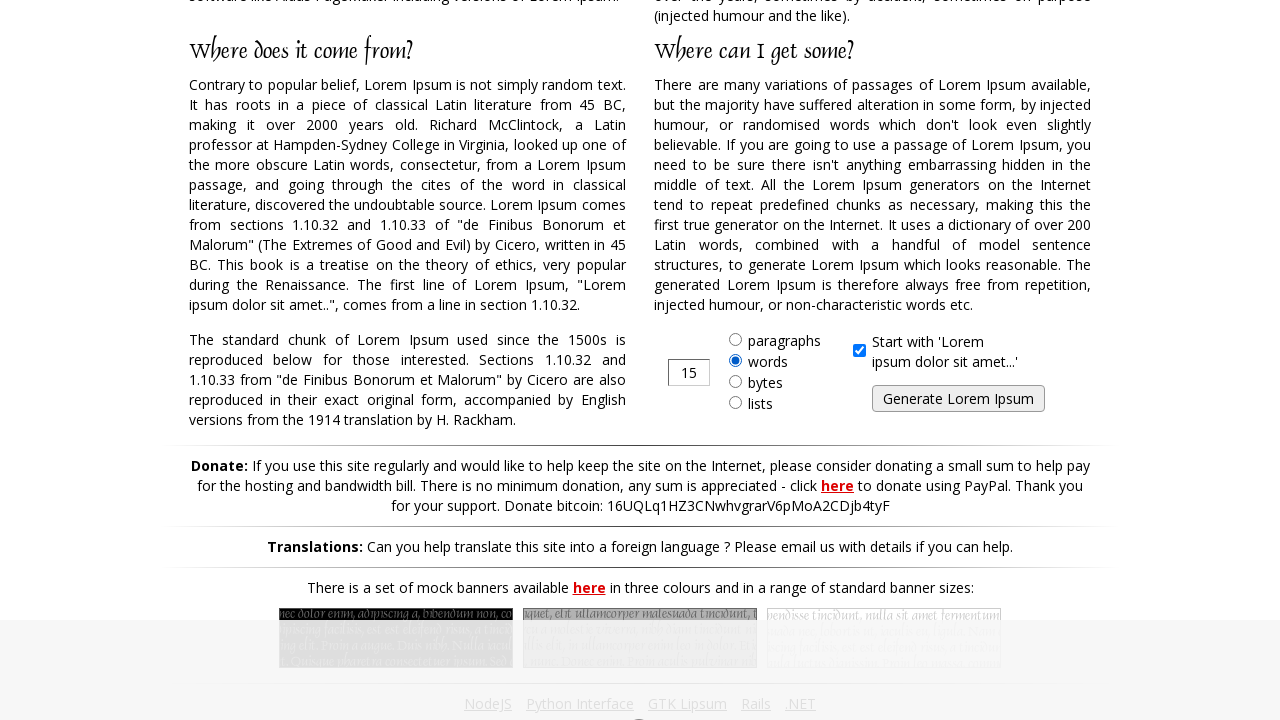

Clicked generate button at (958, 399) on #generate
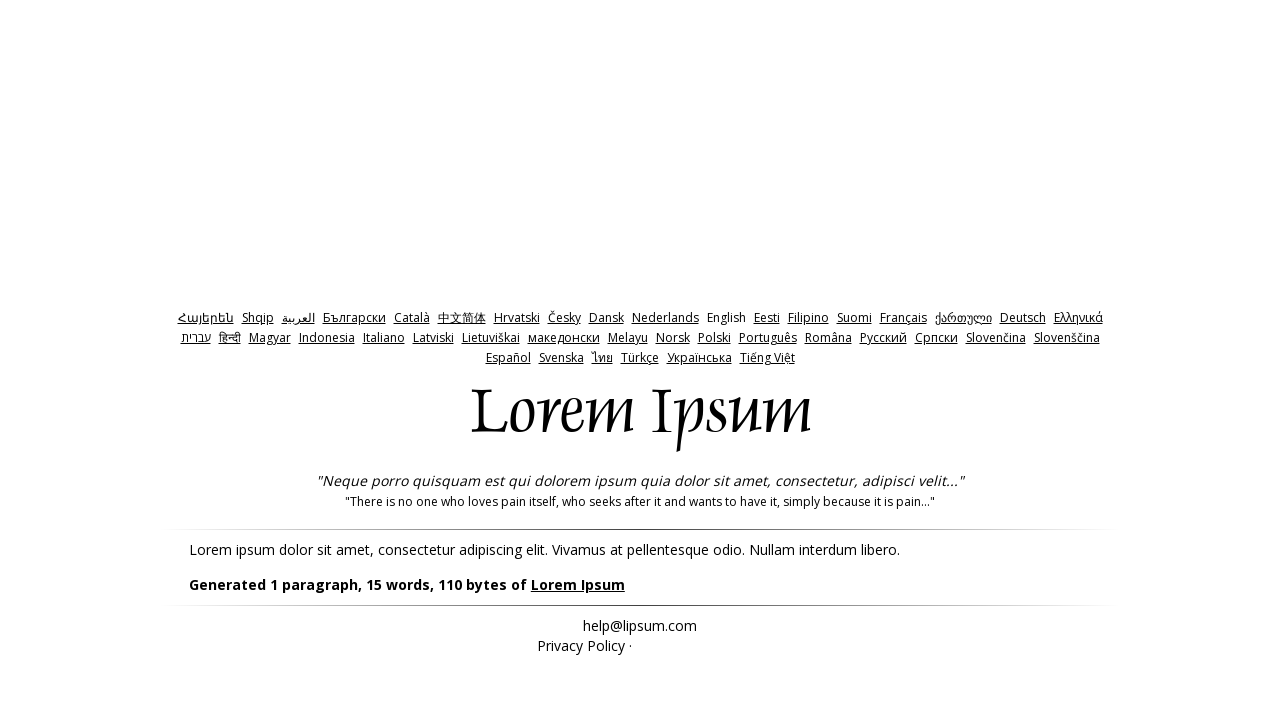

Lorem Ipsum output loaded with expected 15 words
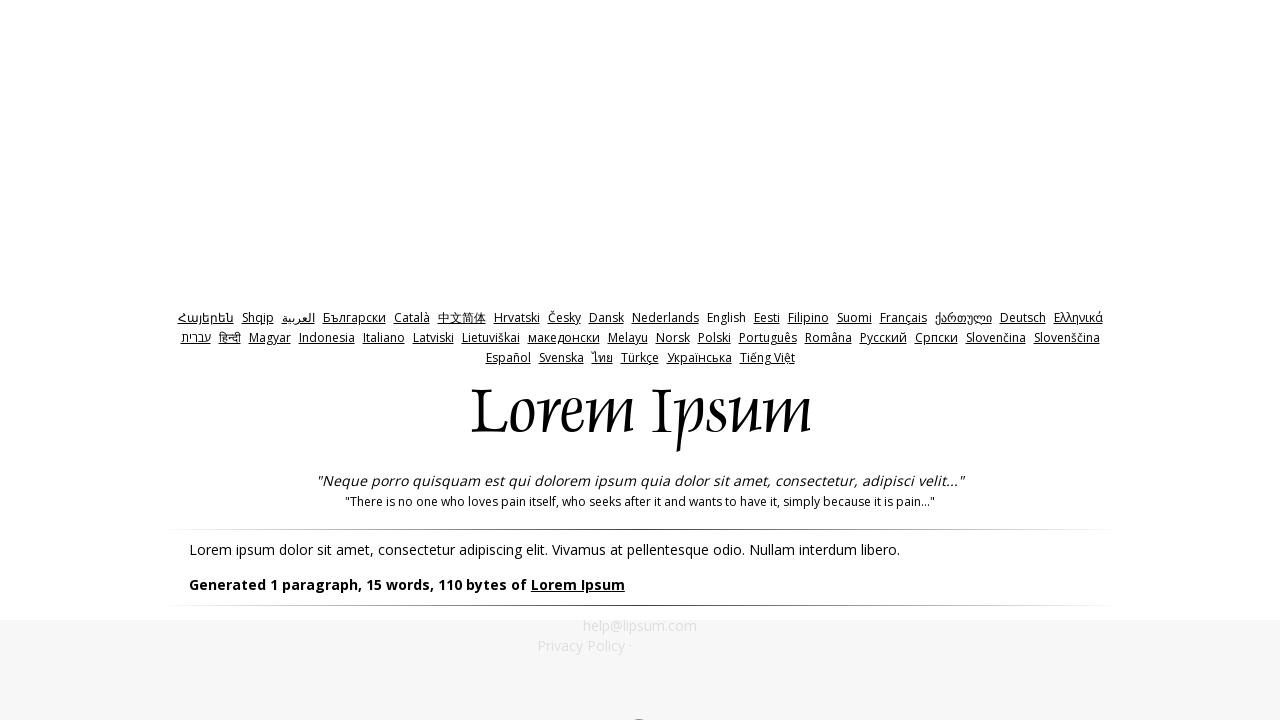

Navigated back to Lorem Ipsum generator for next test iteration
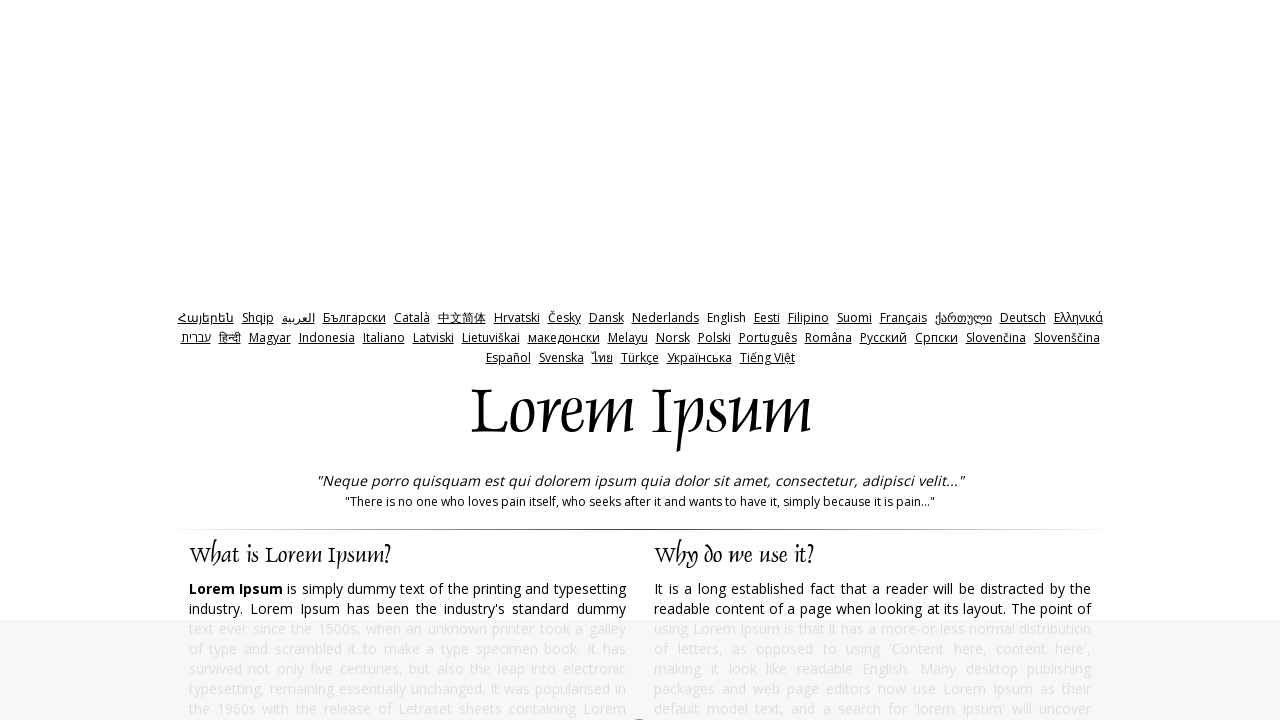

Cleared the amount field on #amount
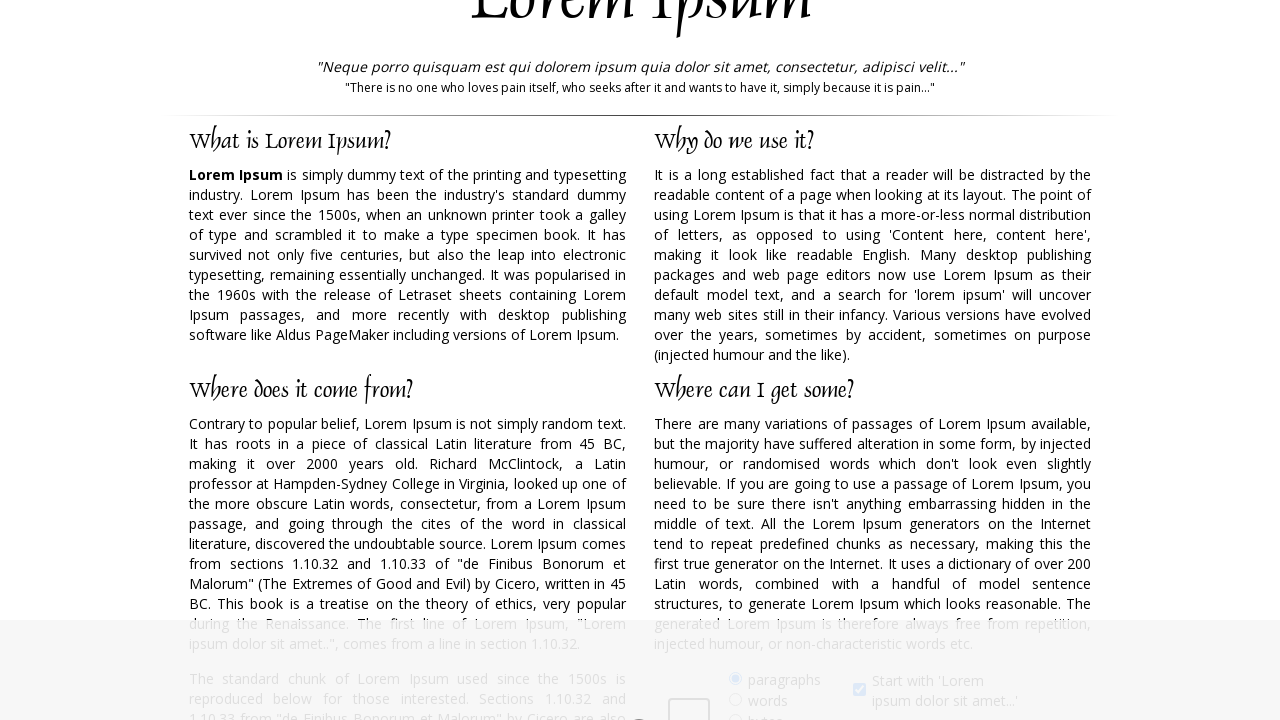

Filled amount field with value '50' on #amount
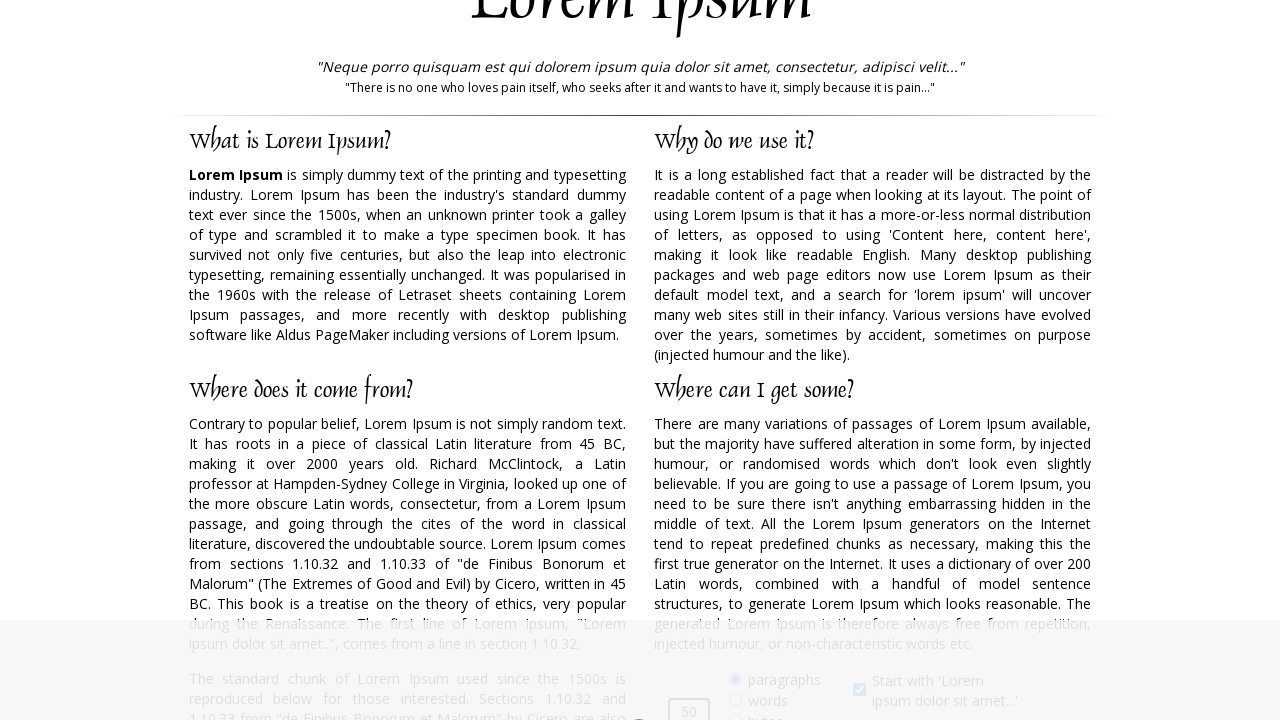

Selected 'words' option at (735, 360) on #words
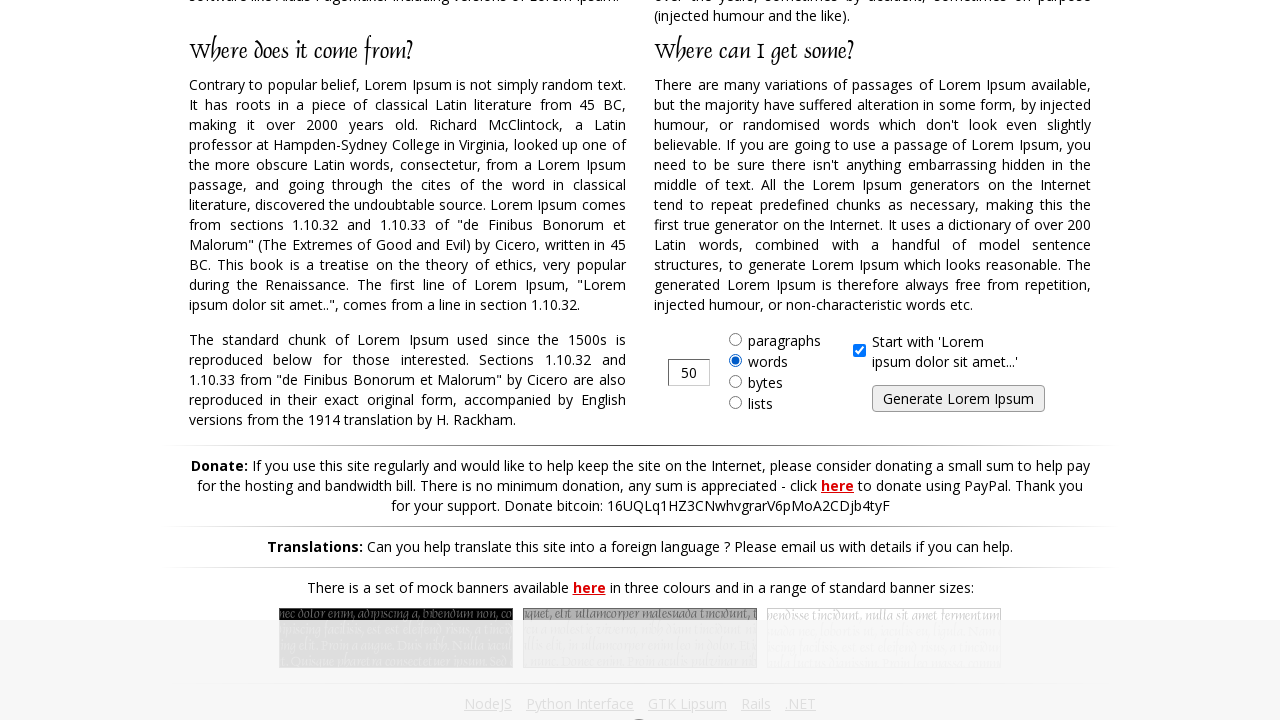

Clicked generate button at (958, 399) on #generate
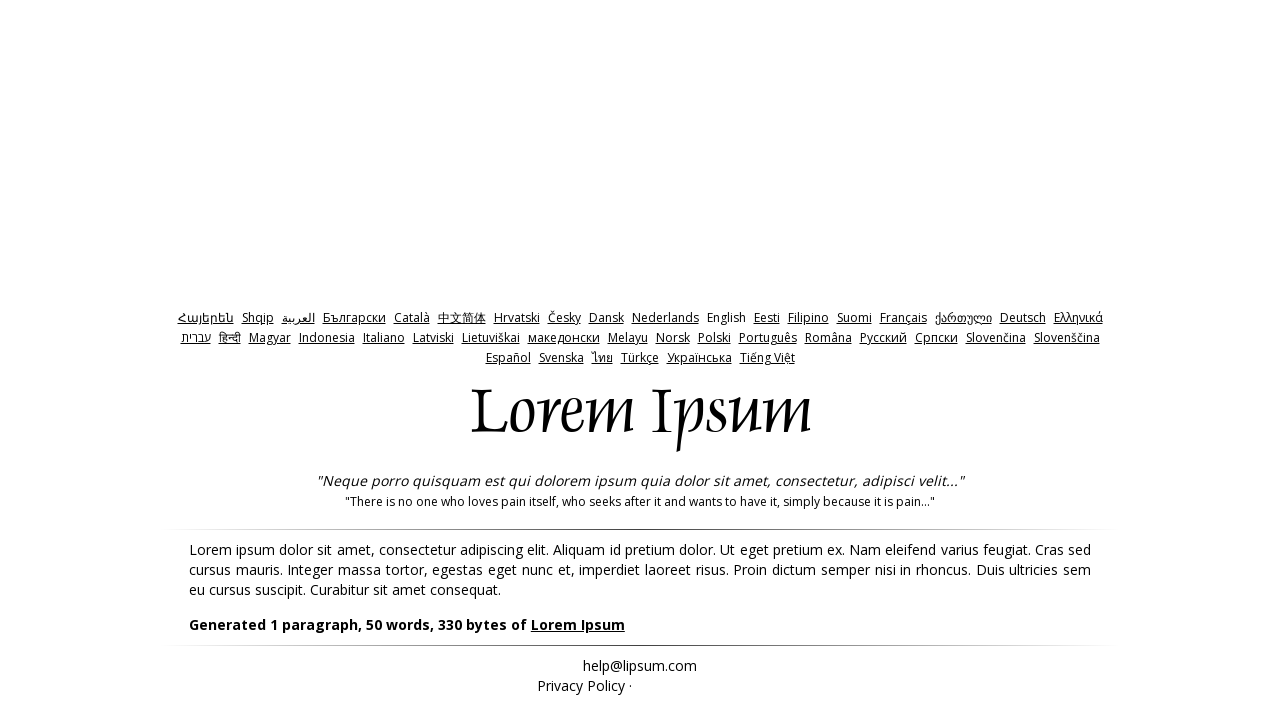

Lorem Ipsum output loaded with expected 50 words
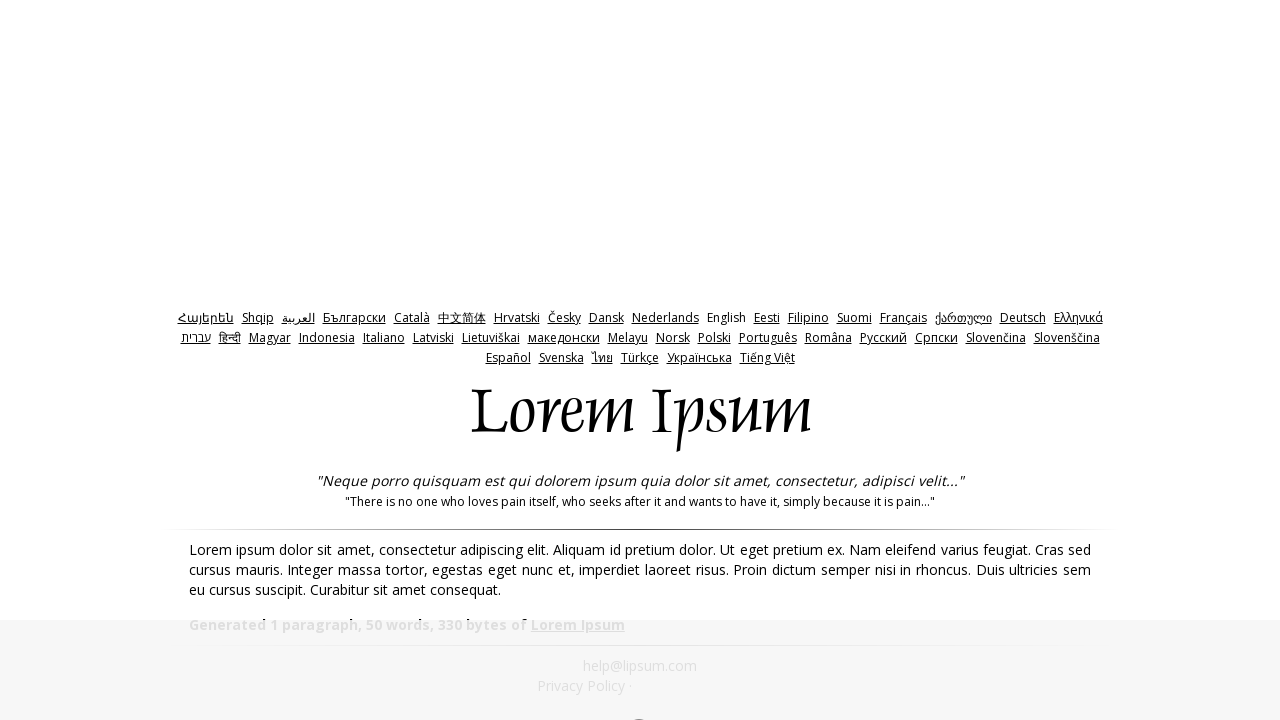

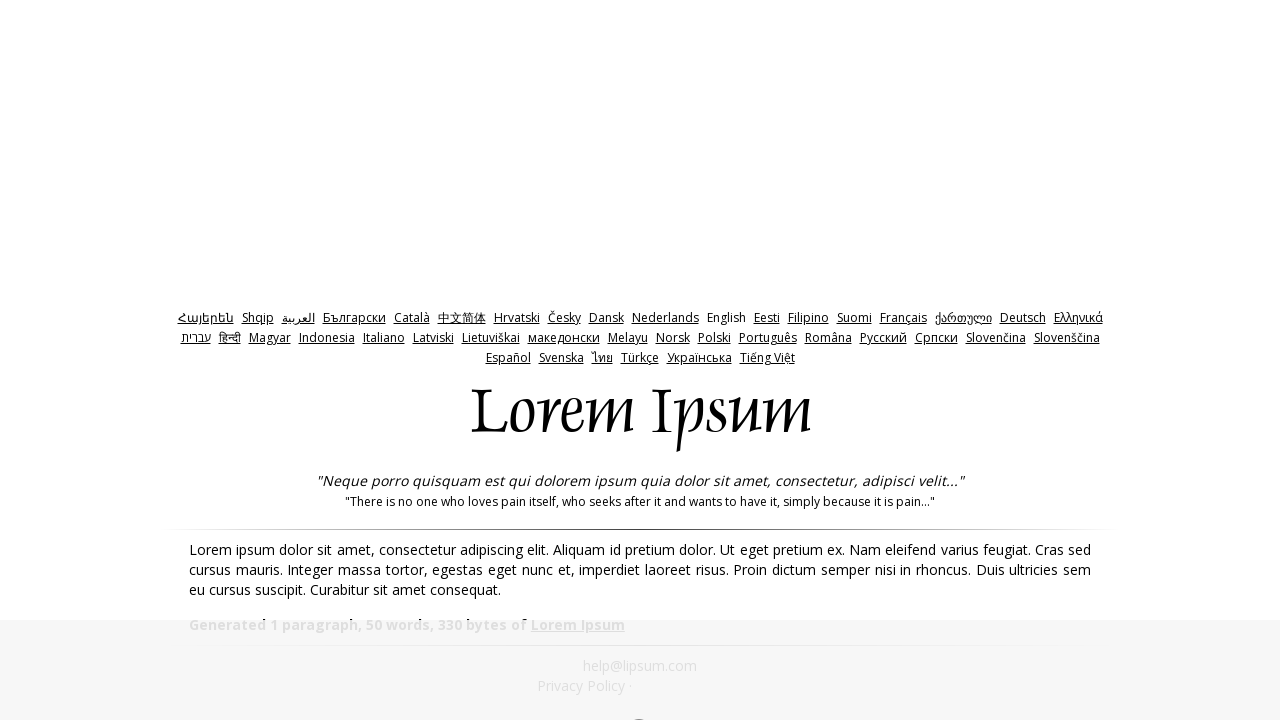